Verifies the DemoBlaze page URL and checks that the navigation element is visible with the correct text and count.

Starting URL: https://www.demoblaze.com/index.html

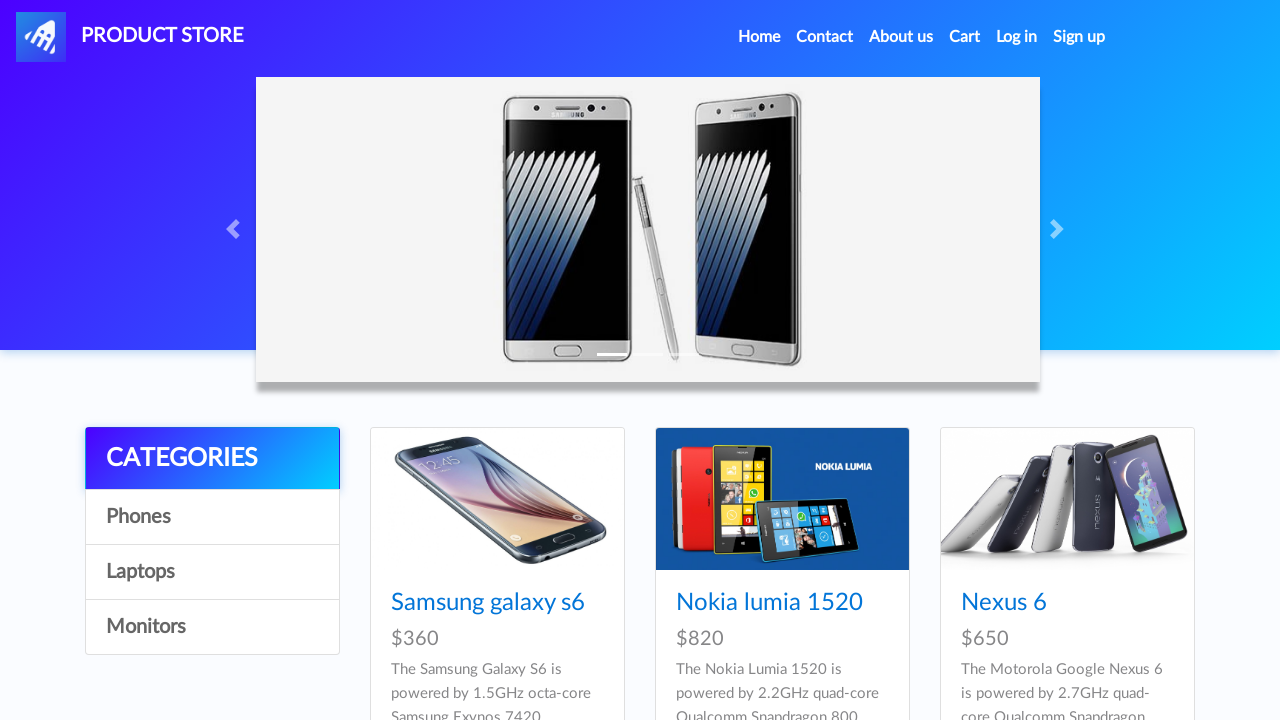

Verified page URL is https://www.demoblaze.com/index.html
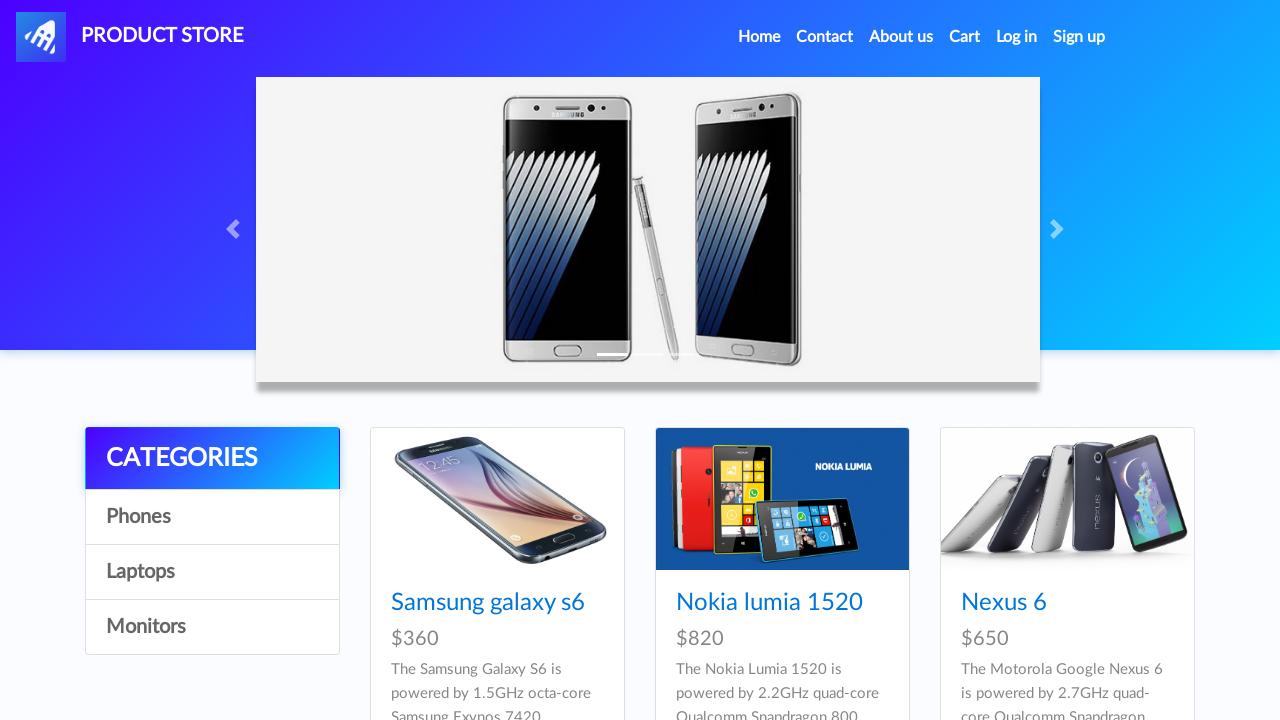

Waited for navigation element #nava to be visible
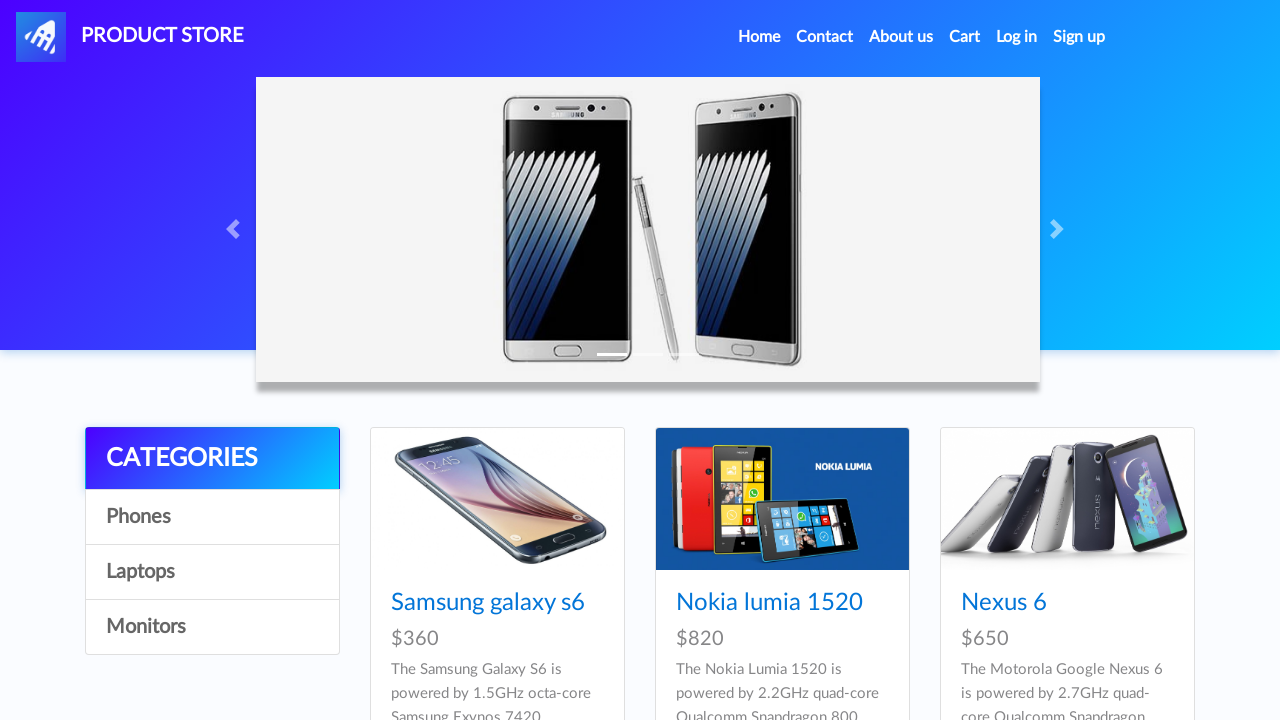

Verified navigation element #nava is visible
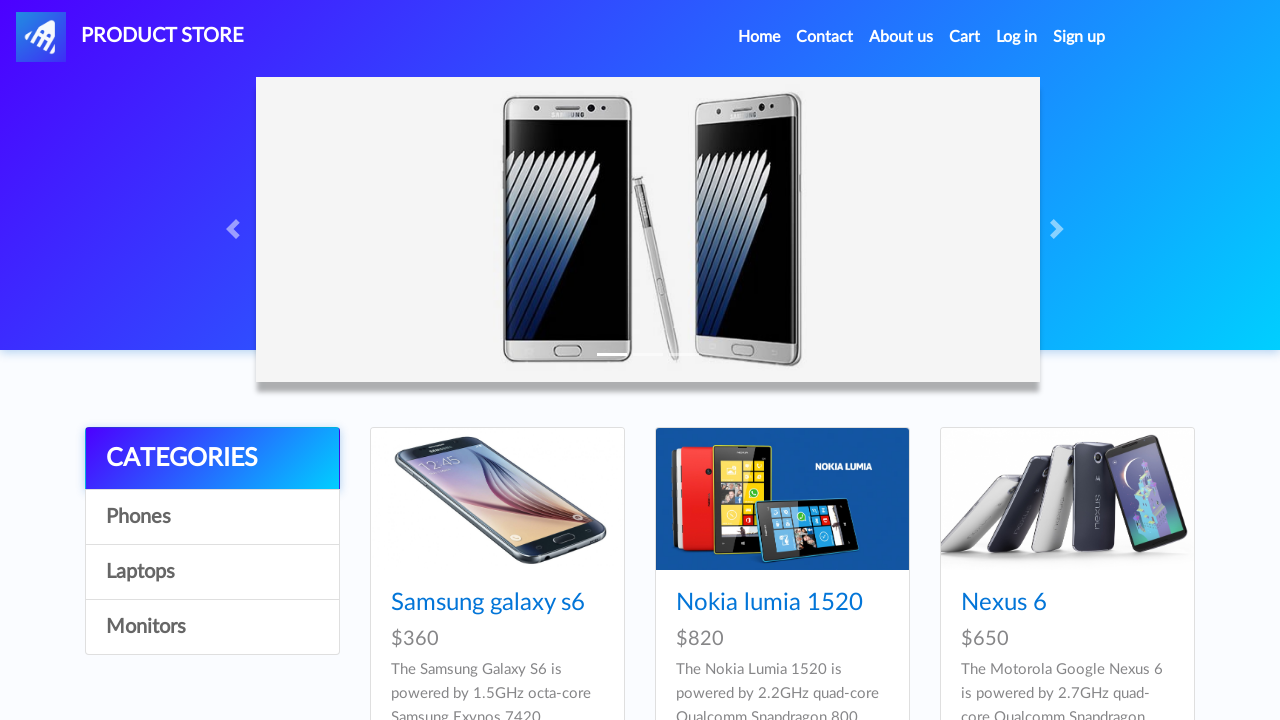

Verified navigation element contains text 'PRODUCT STORE'
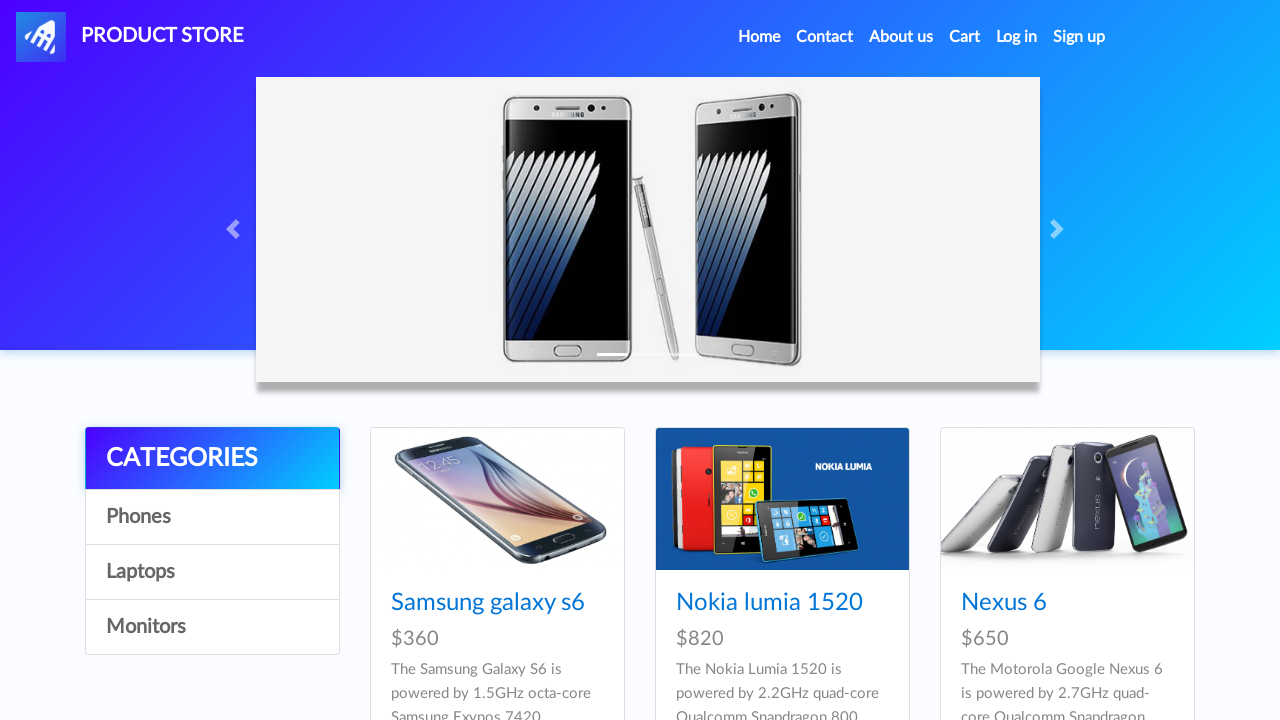

Verified navigation element count is 1
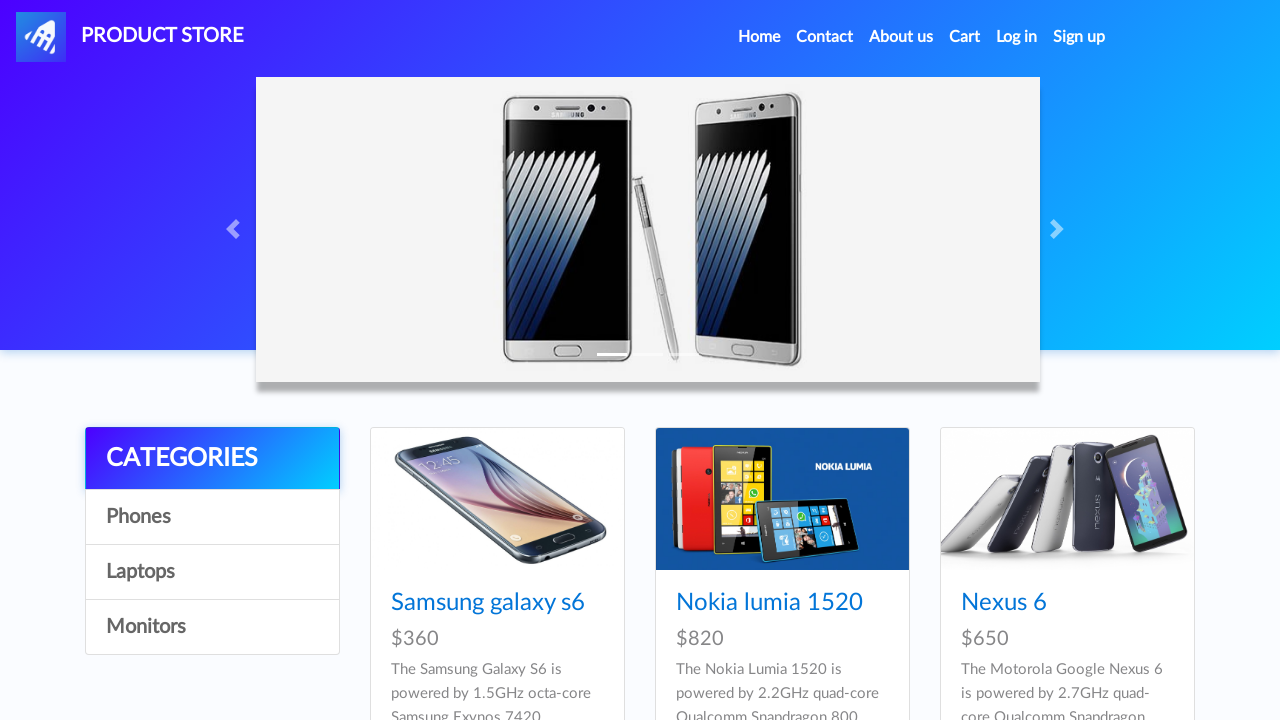

Verified non-existing element h10 is not visible
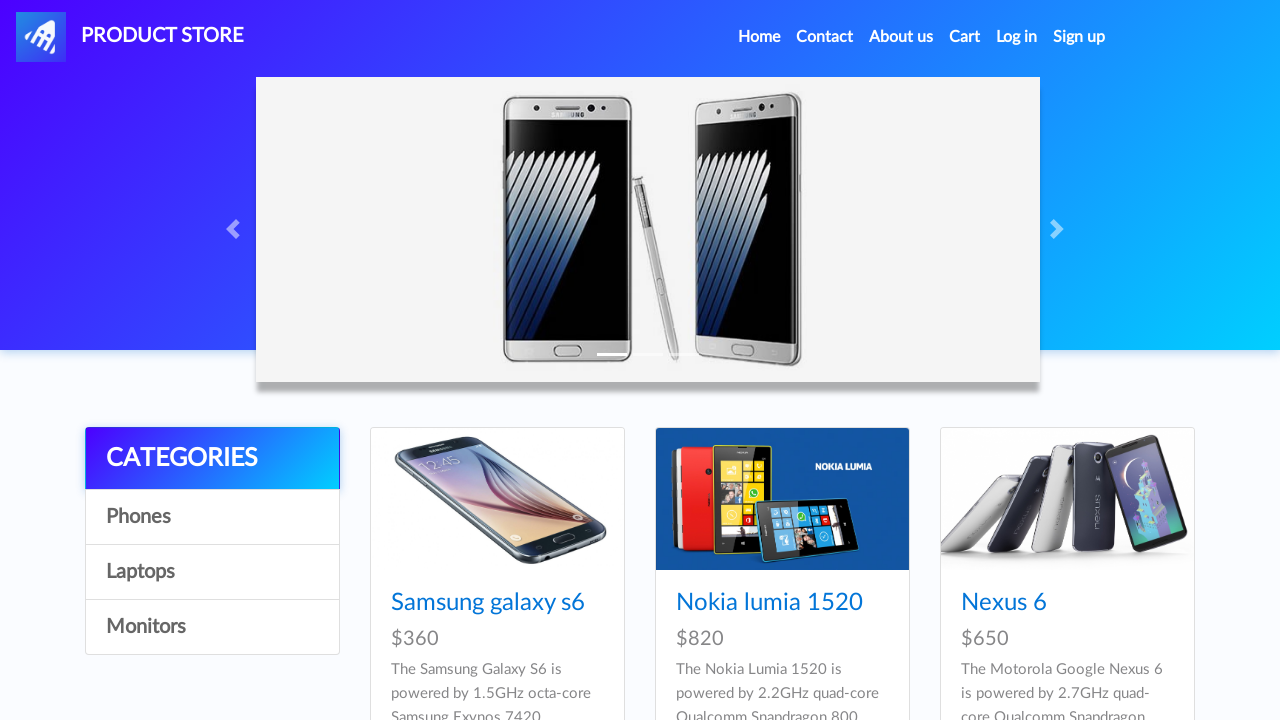

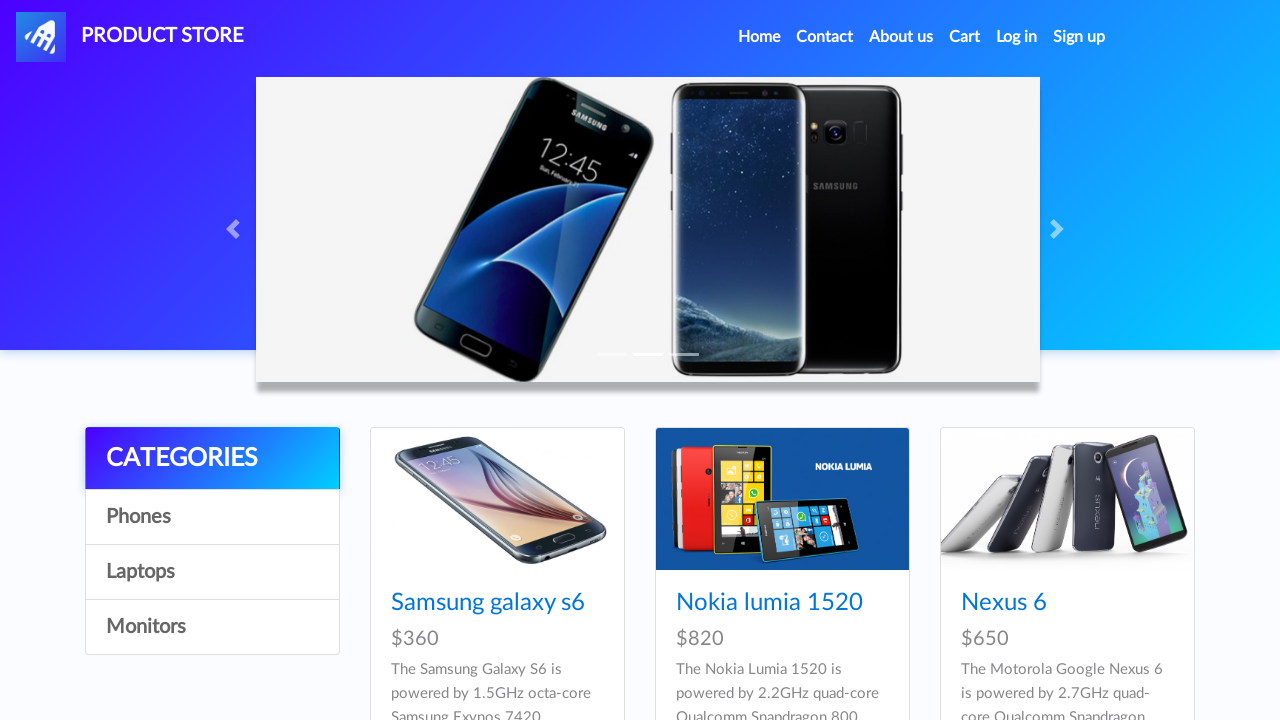